Tests hover interaction on the Python.org documentation section by moving mouse to the element and then offsetting position

Starting URL: https://www.python.org/

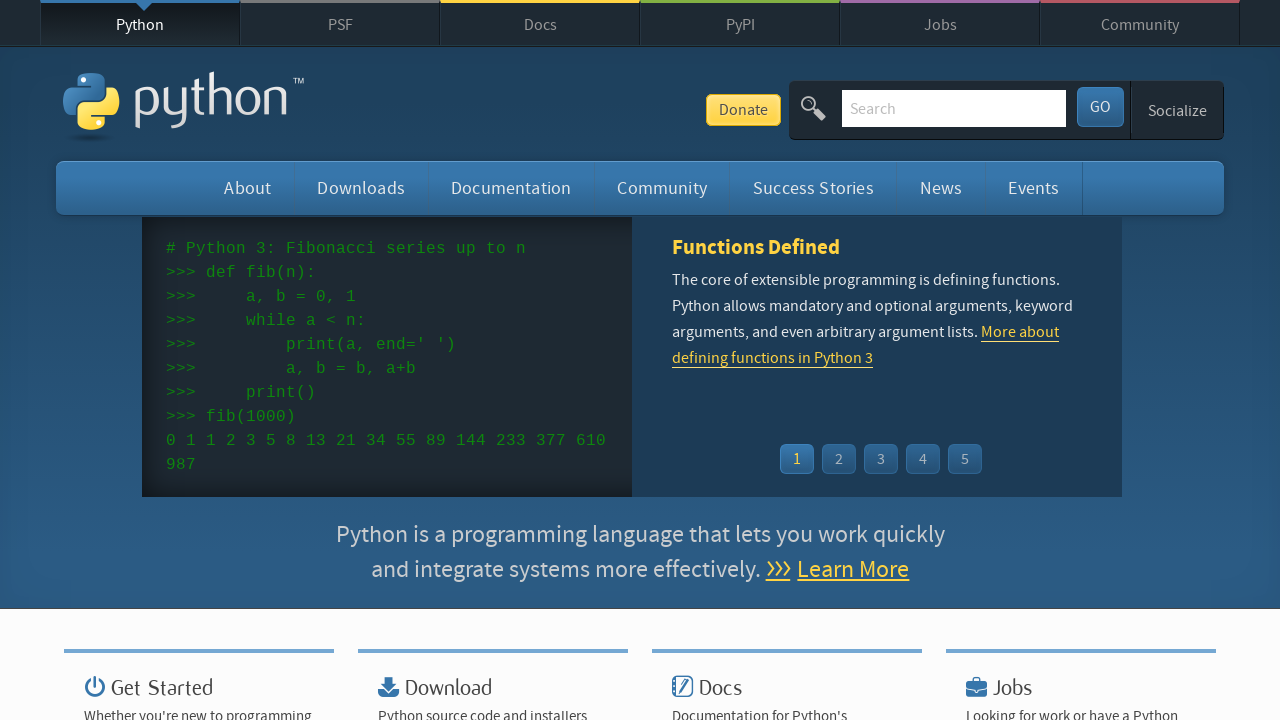

Hovered over the Python.org documentation element at (511, 188) on #documentation
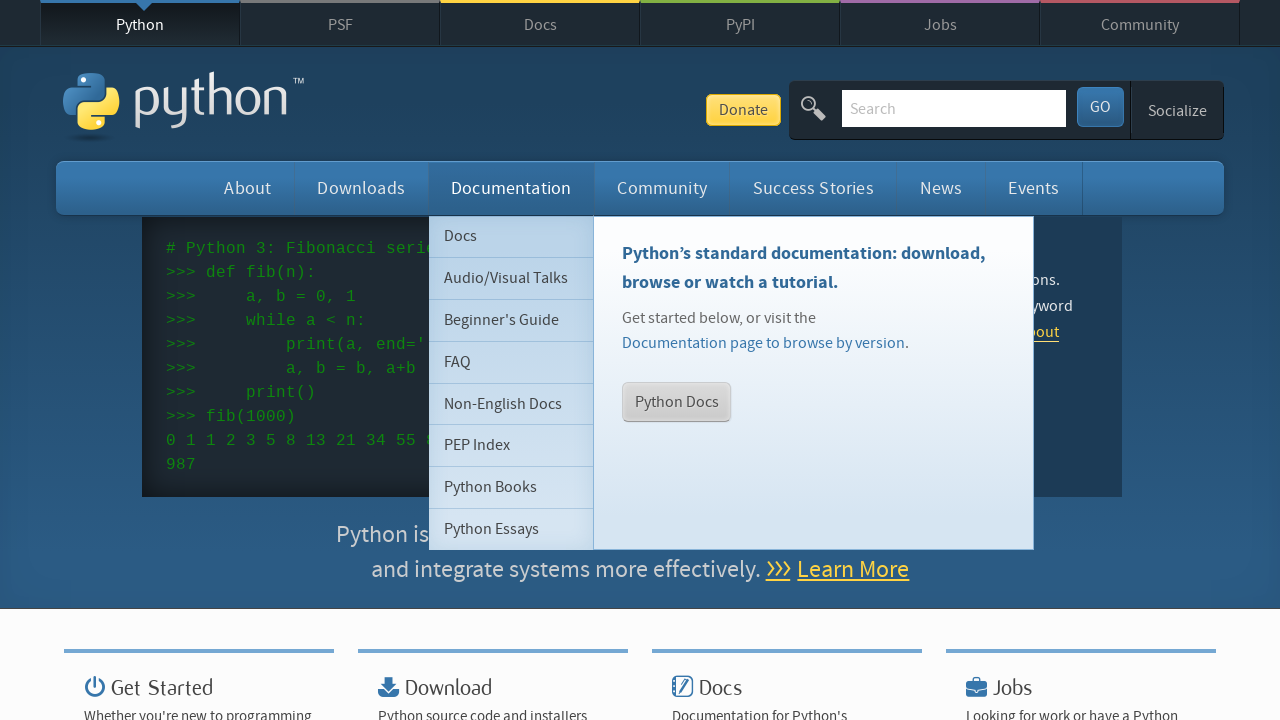

Moved mouse offset from documentation element position at (427, 152)
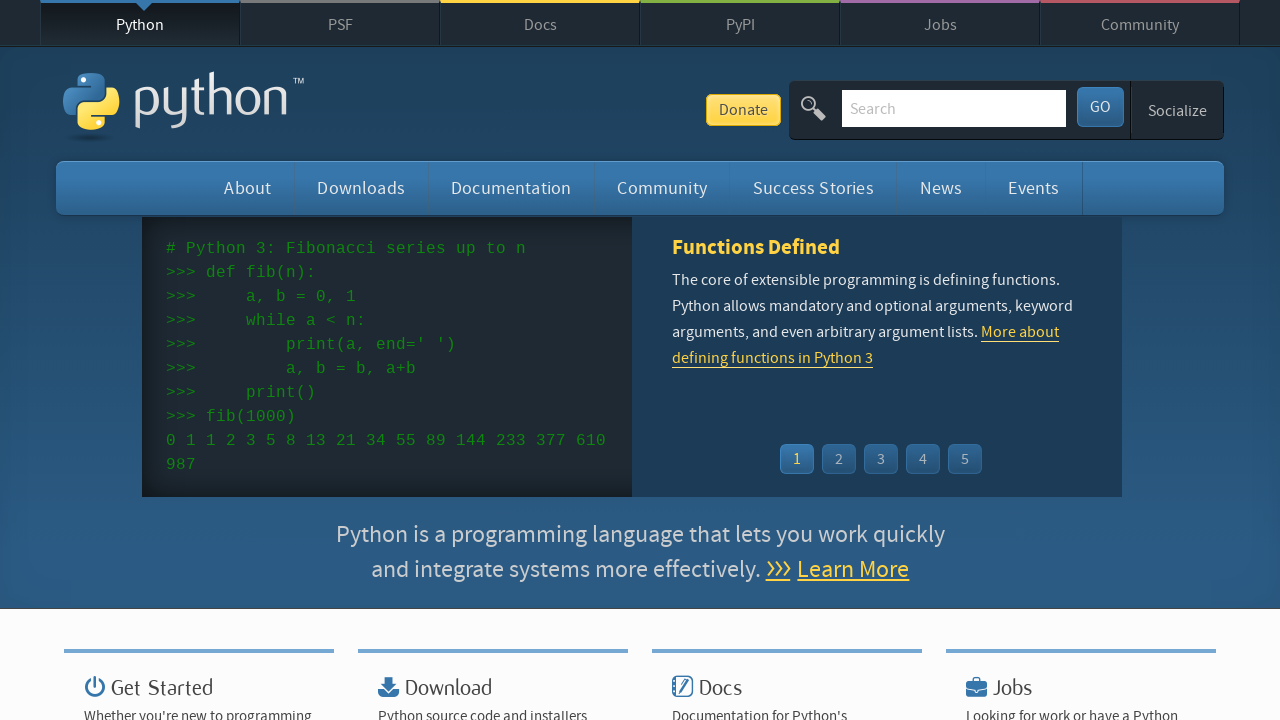

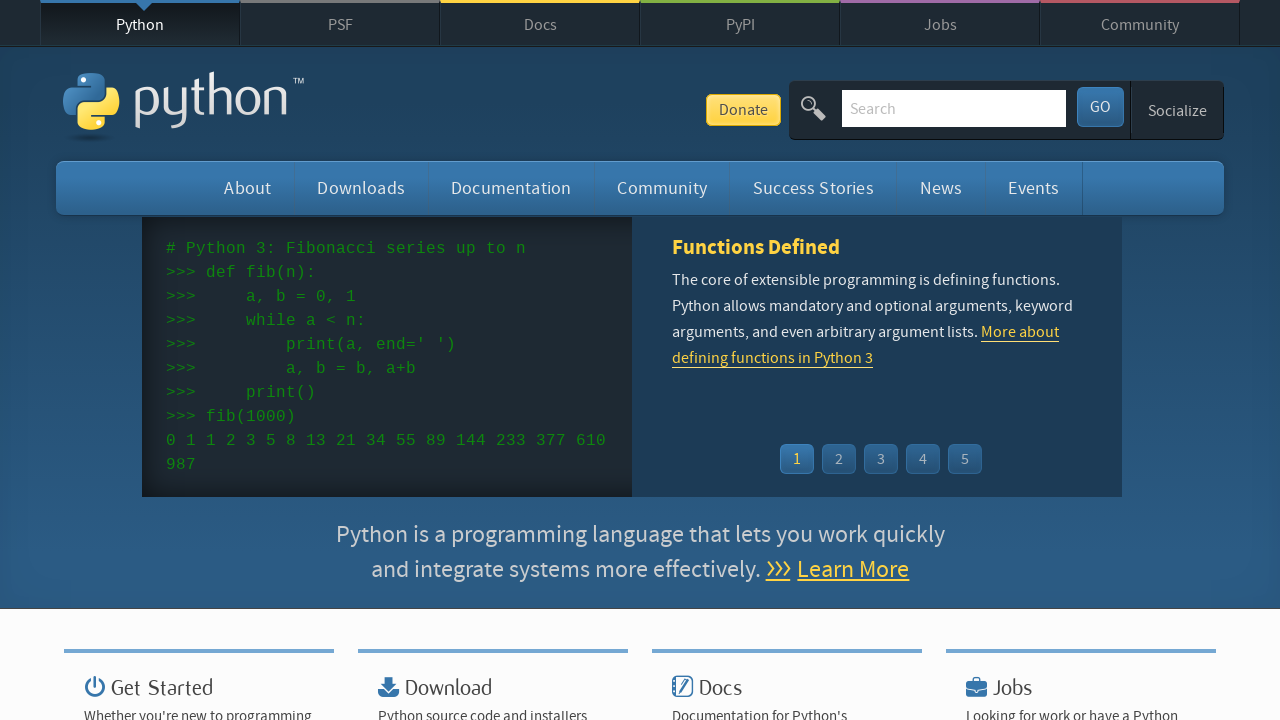